Tests table sorting by clicking the Due column header and verifying the values are sorted in ascending order

Starting URL: http://the-internet.herokuapp.com/tables

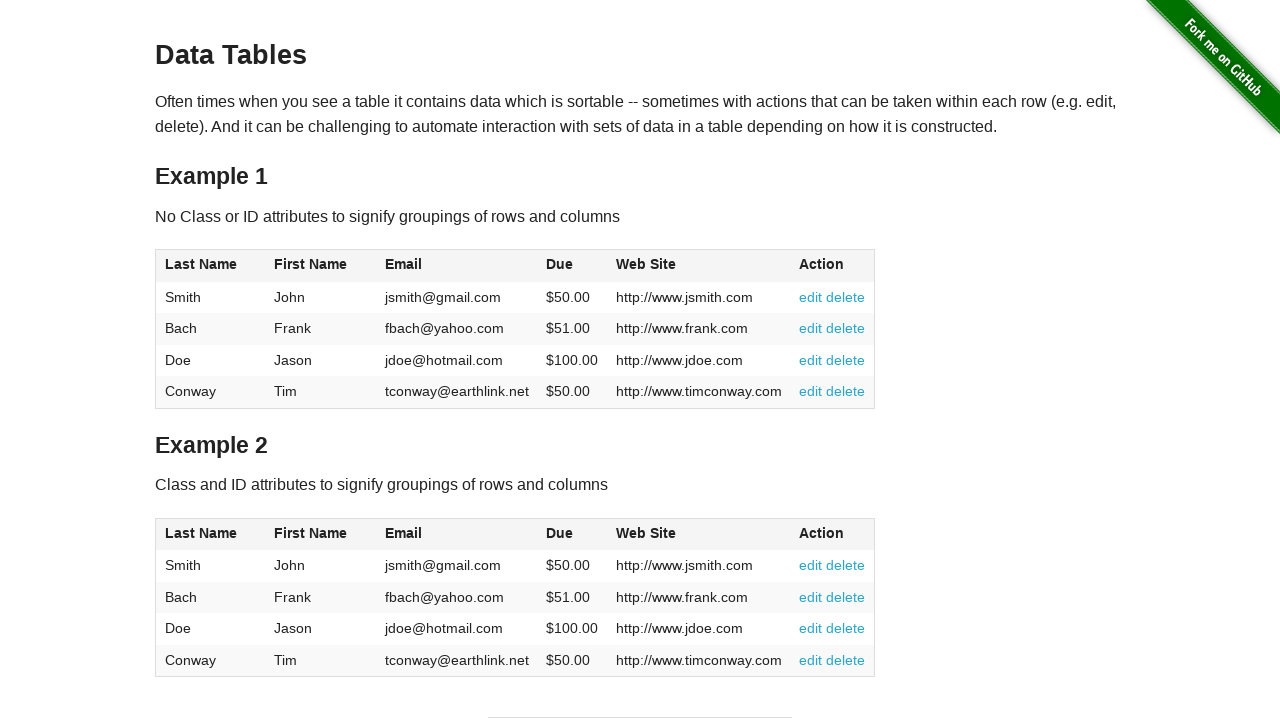

Clicked Due column header to sort ascending at (572, 266) on #table1 thead tr th:nth-of-type(4)
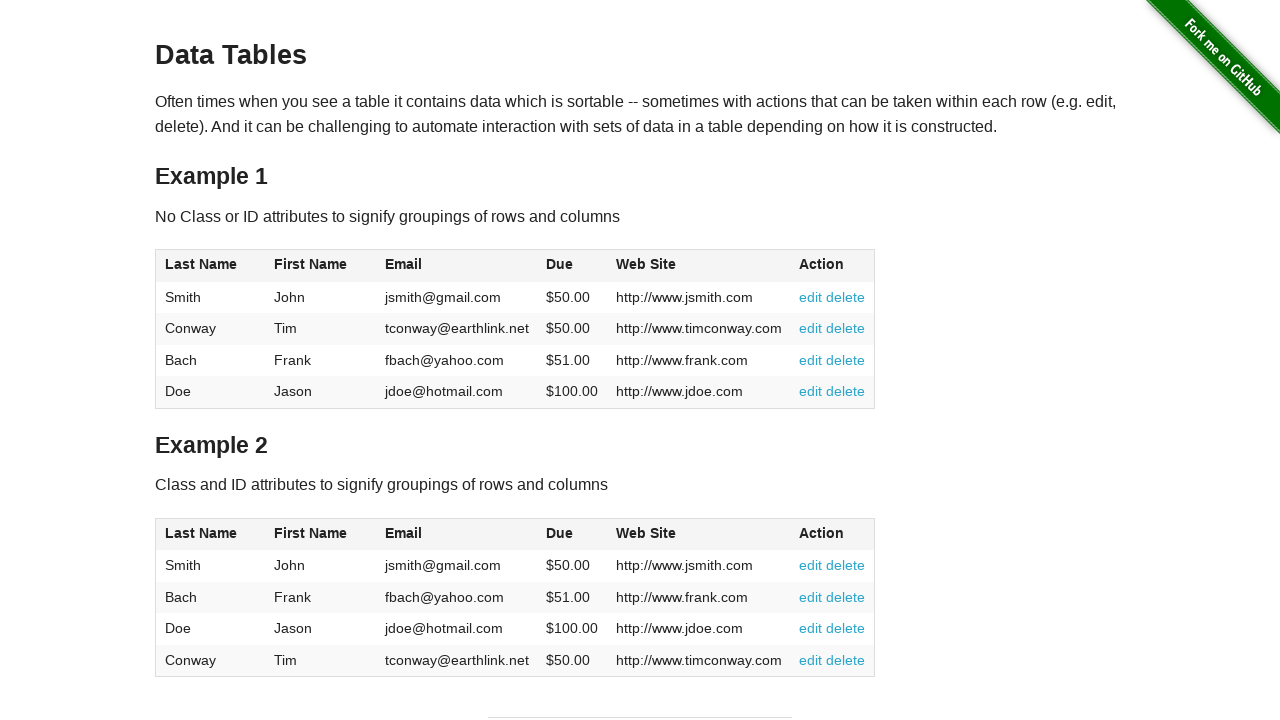

Waited for Due column values to load
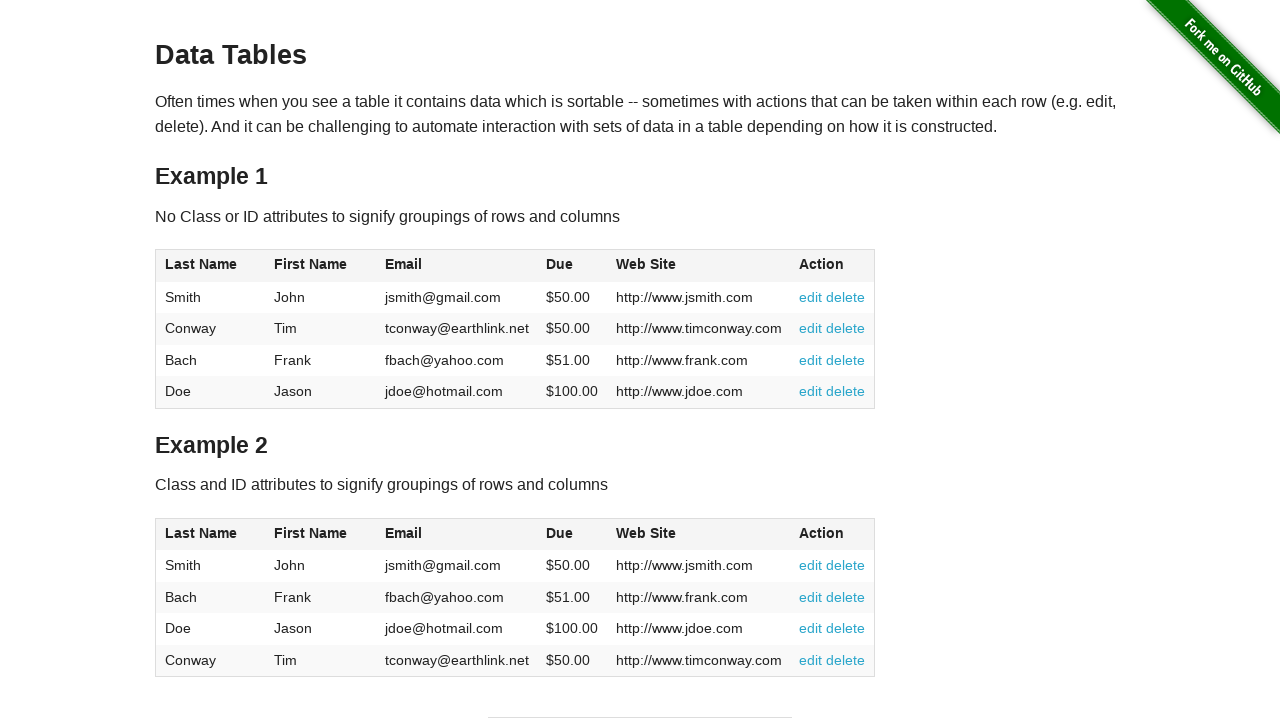

Retrieved all Due column values from table
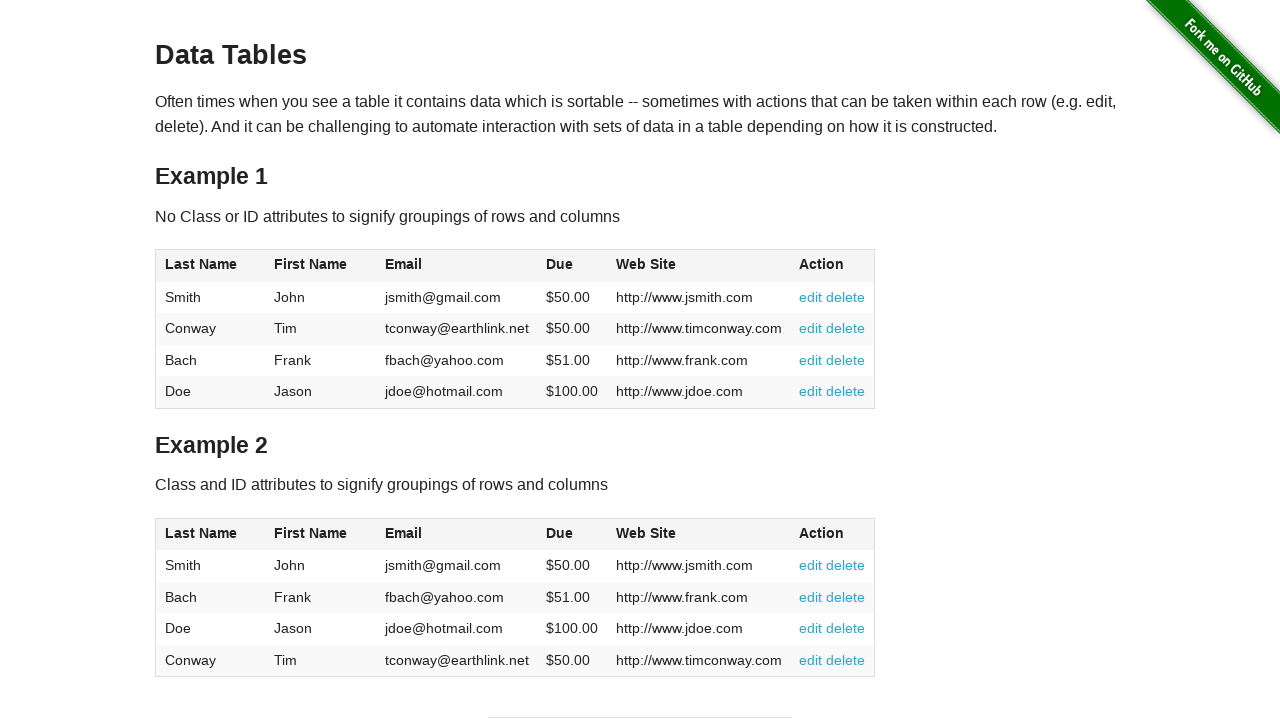

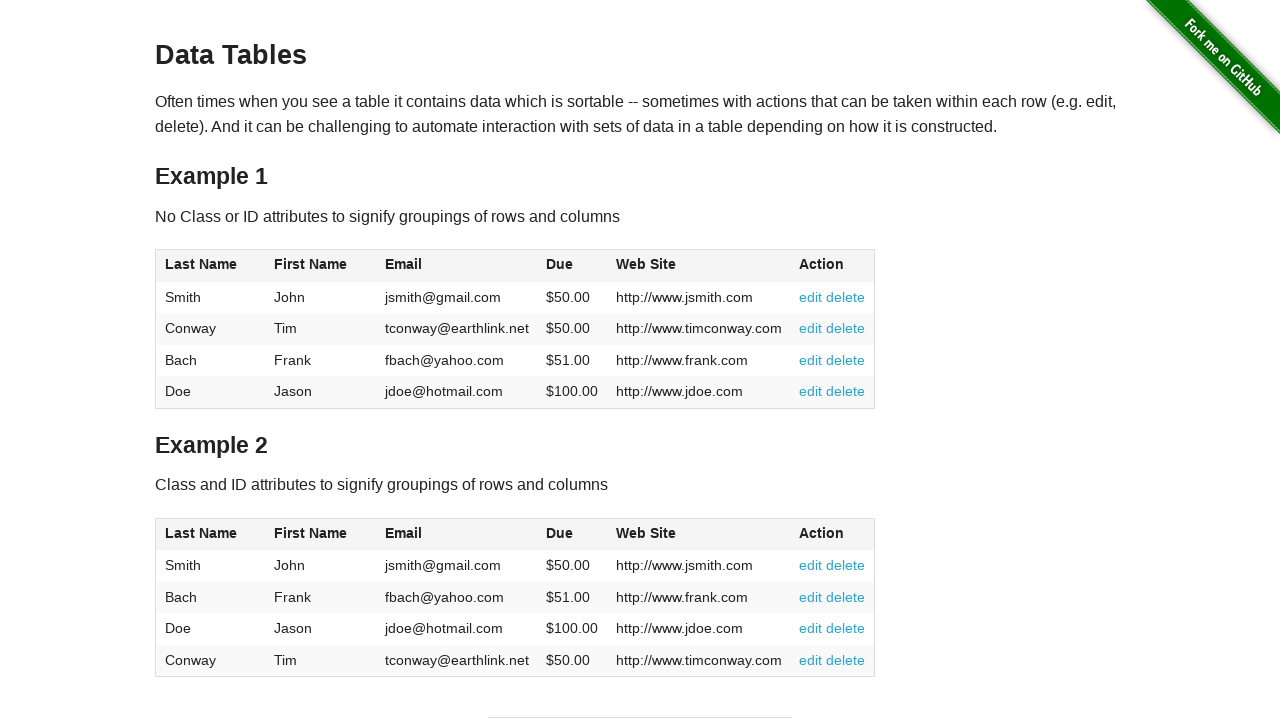